Tests XPath contains locator by finding an input field with a placeholder containing 'ame' and filling it with a name

Starting URL: https://formy-project.herokuapp.com/form

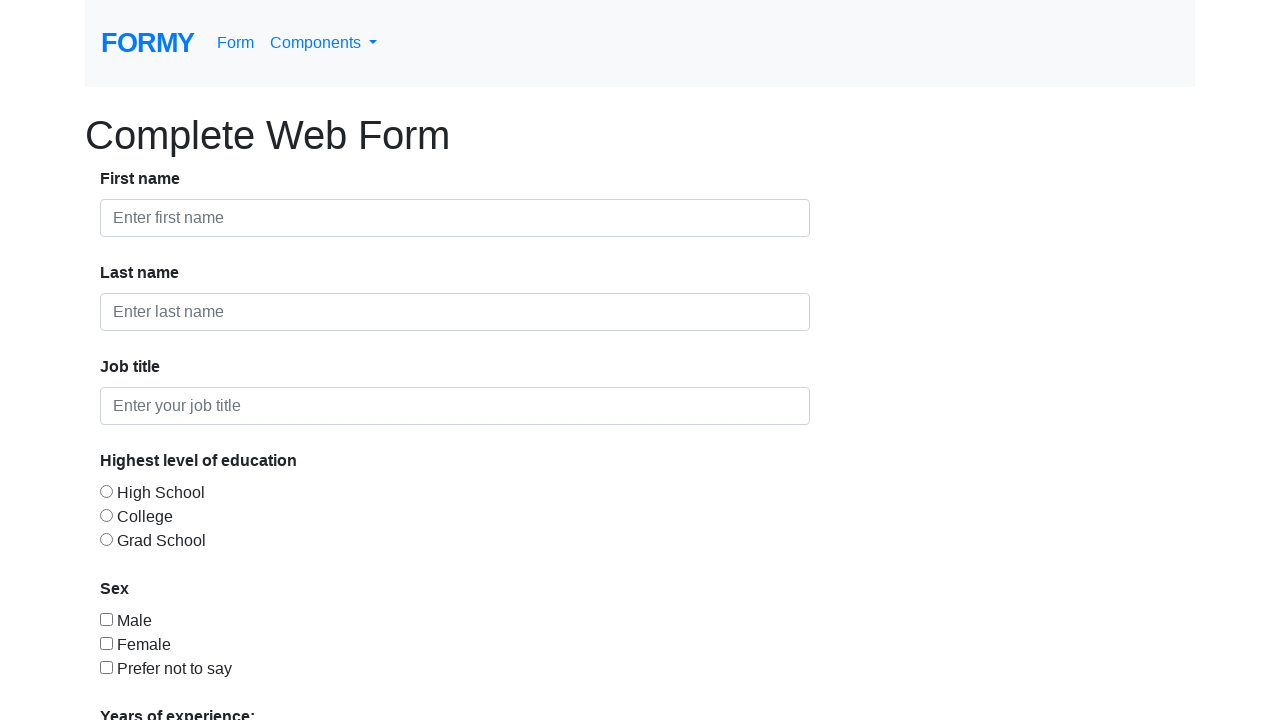

Filled input field with placeholder containing 'ame' with 'Marsinah' on //input[contains(@placeholder,'ame')]
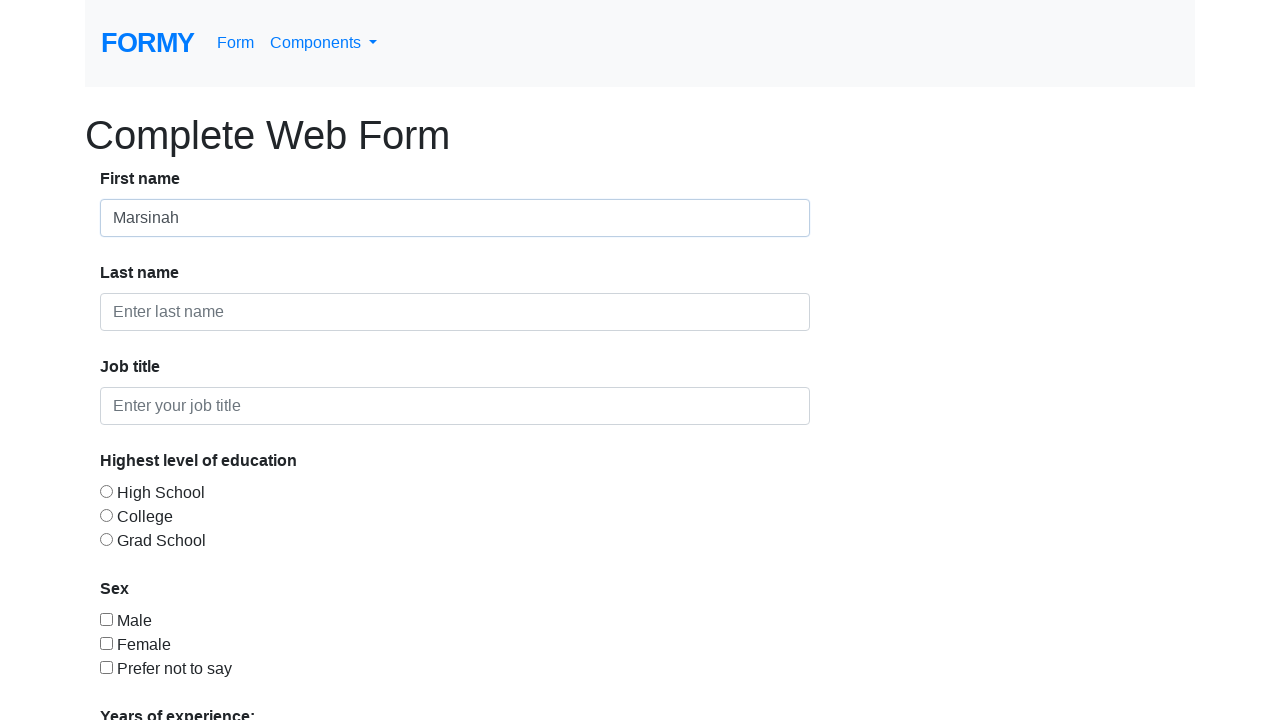

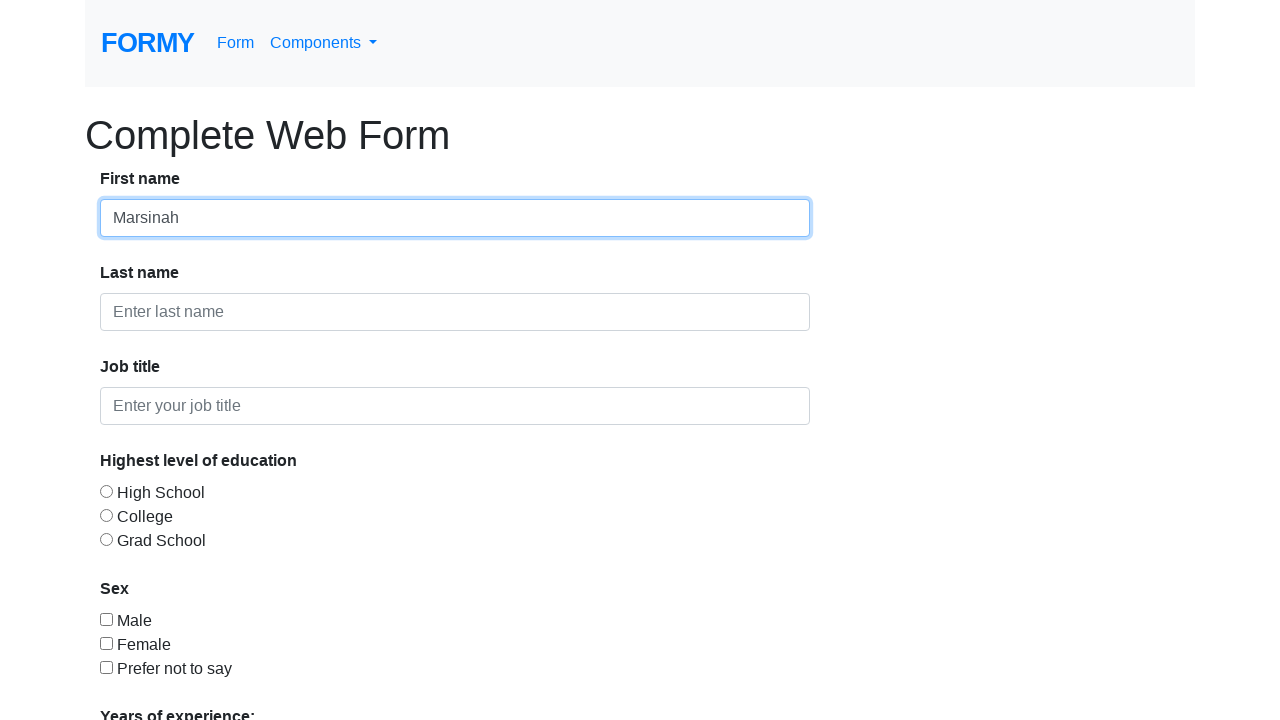